Clicks the link in the payment section and verifies navigation

Starting URL: https://www.mts.by

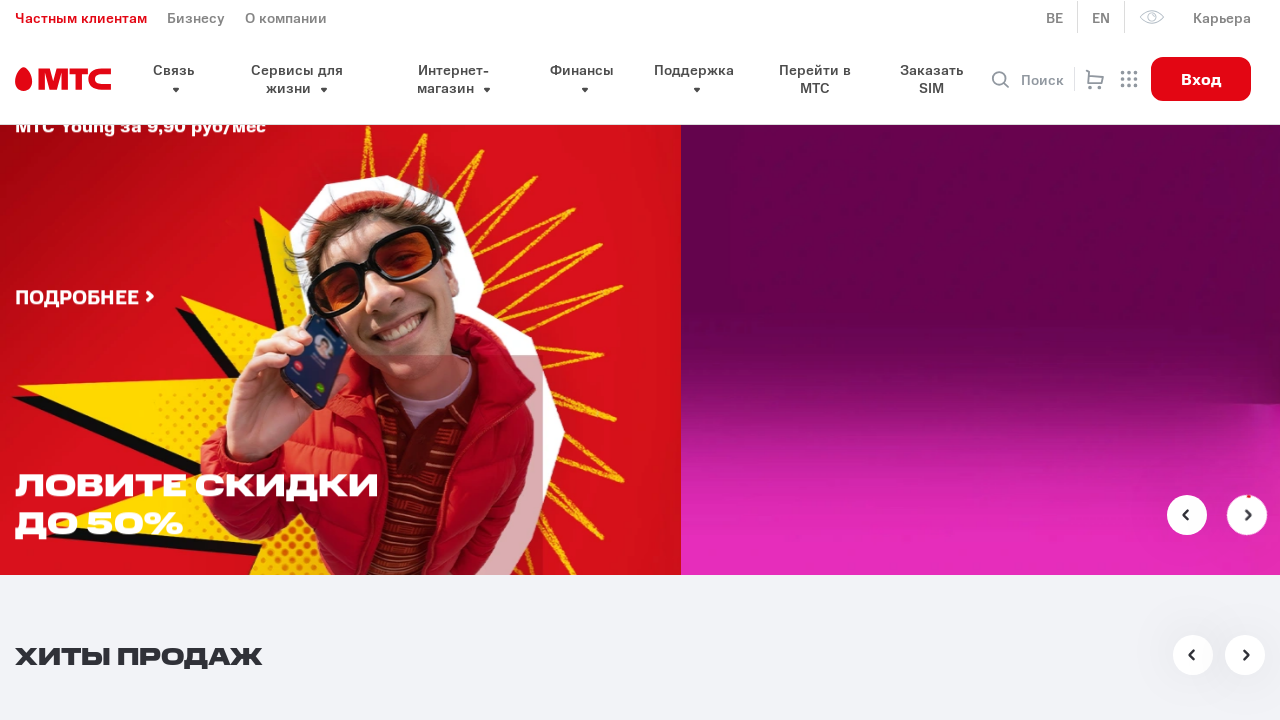

Waited for link element in payment section to be visible
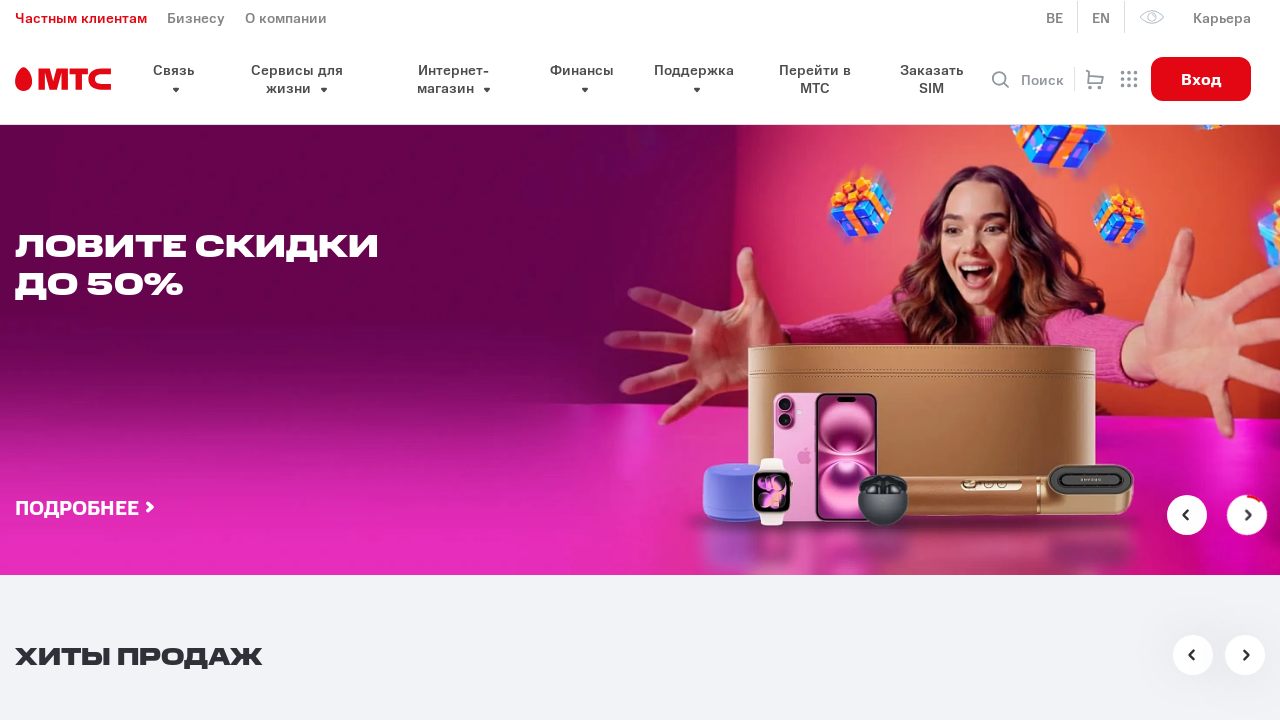

Clicked the link in payment section at (190, 361) on xpath=//*[@id='pay-section']//a
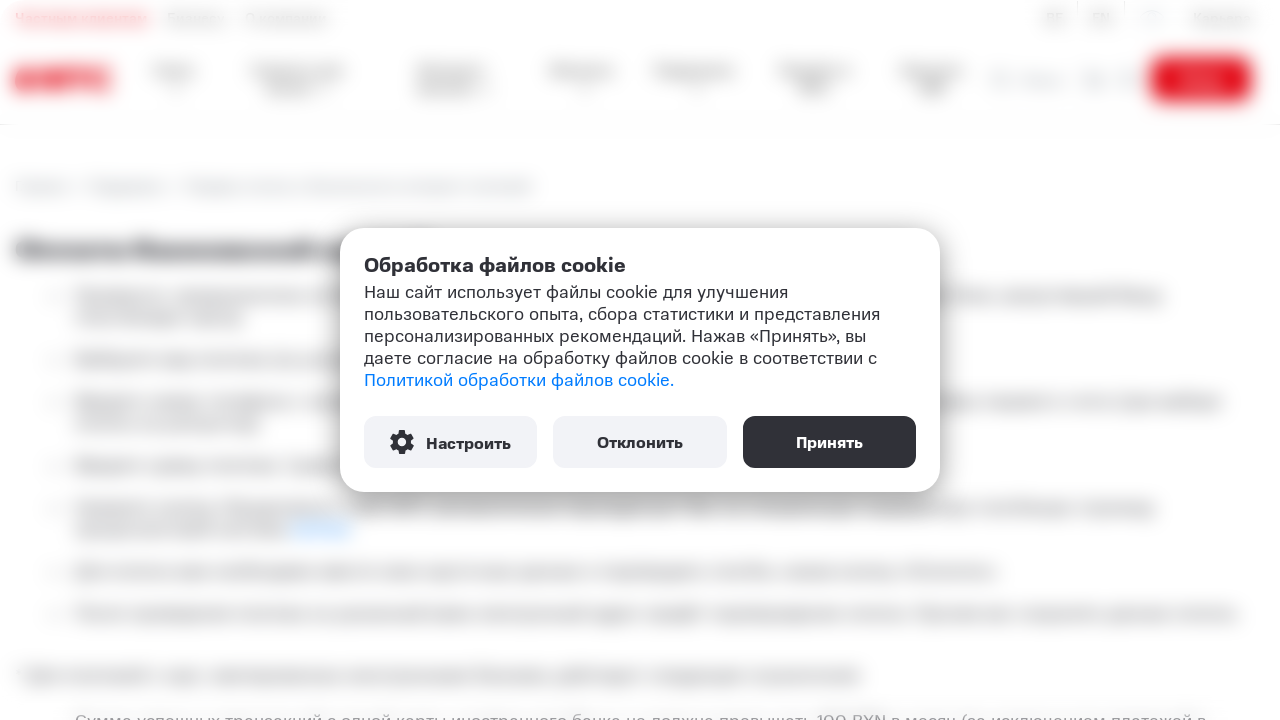

Navigation completed and page fully loaded
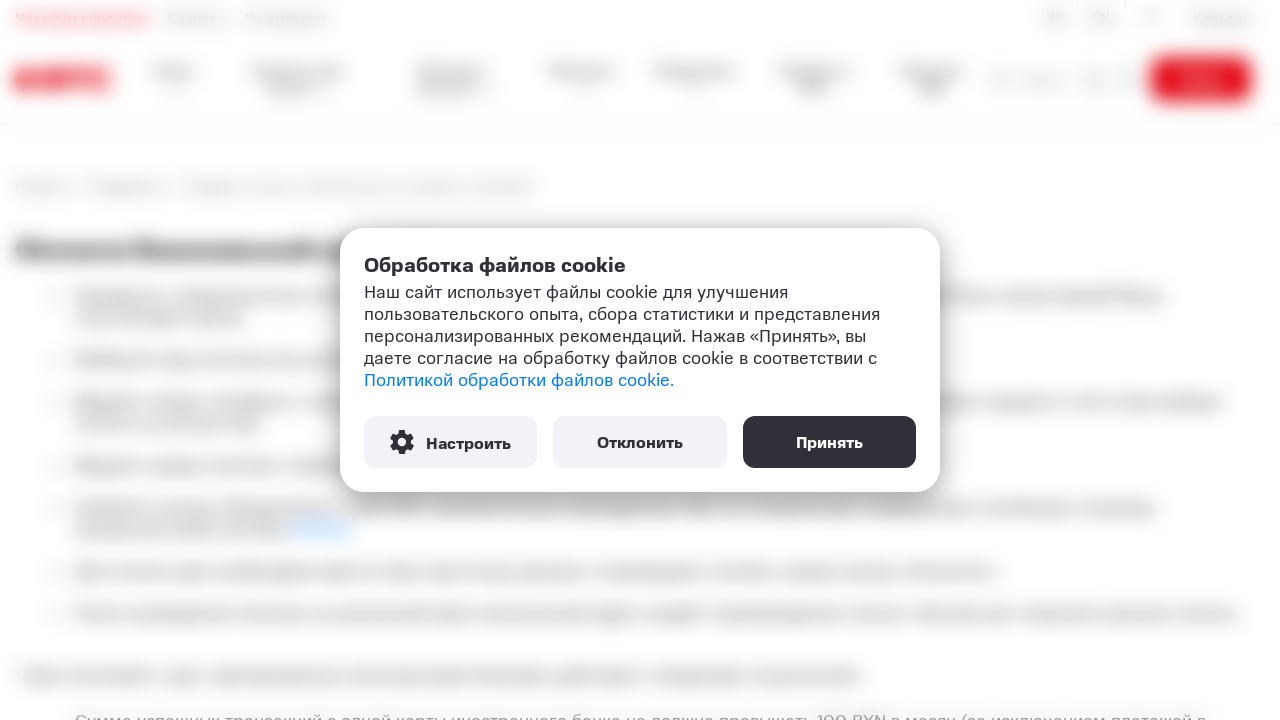

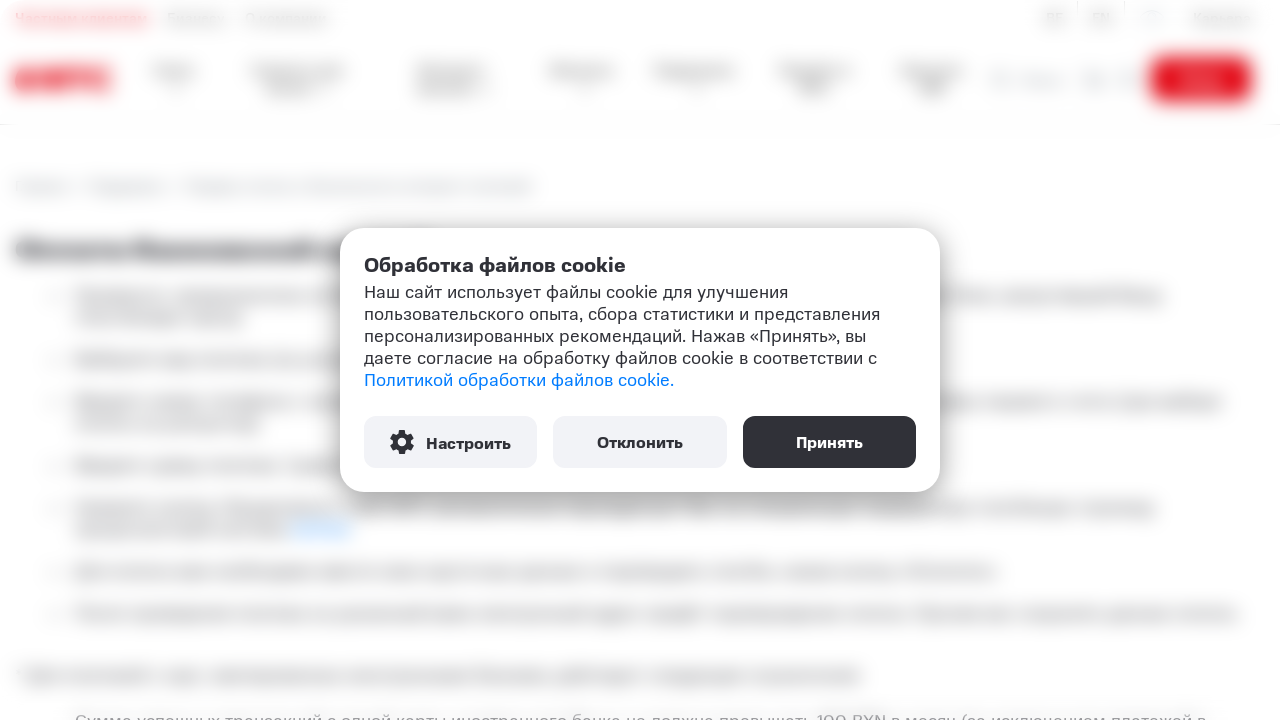